Tests a registration form by filling all required input fields with test data, submitting the form, and verifying that a success message is displayed.

Starting URL: http://suninjuly.github.io/registration1.html

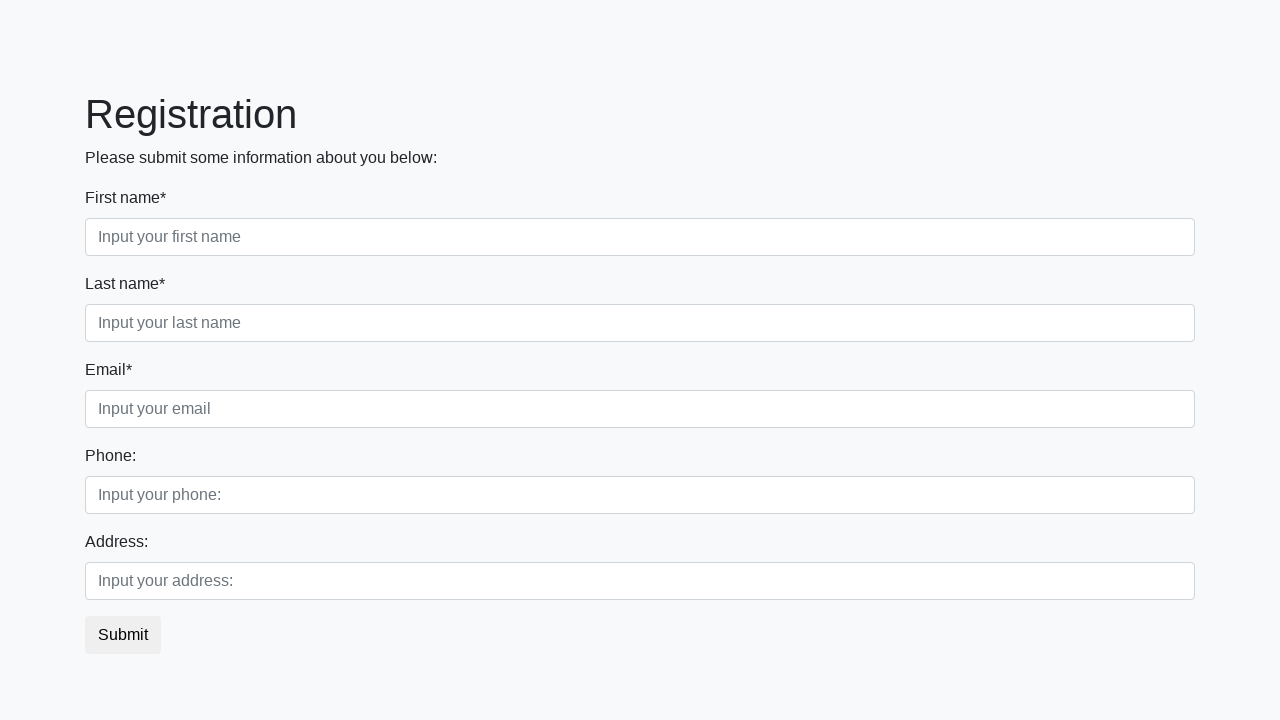

Located all required input fields
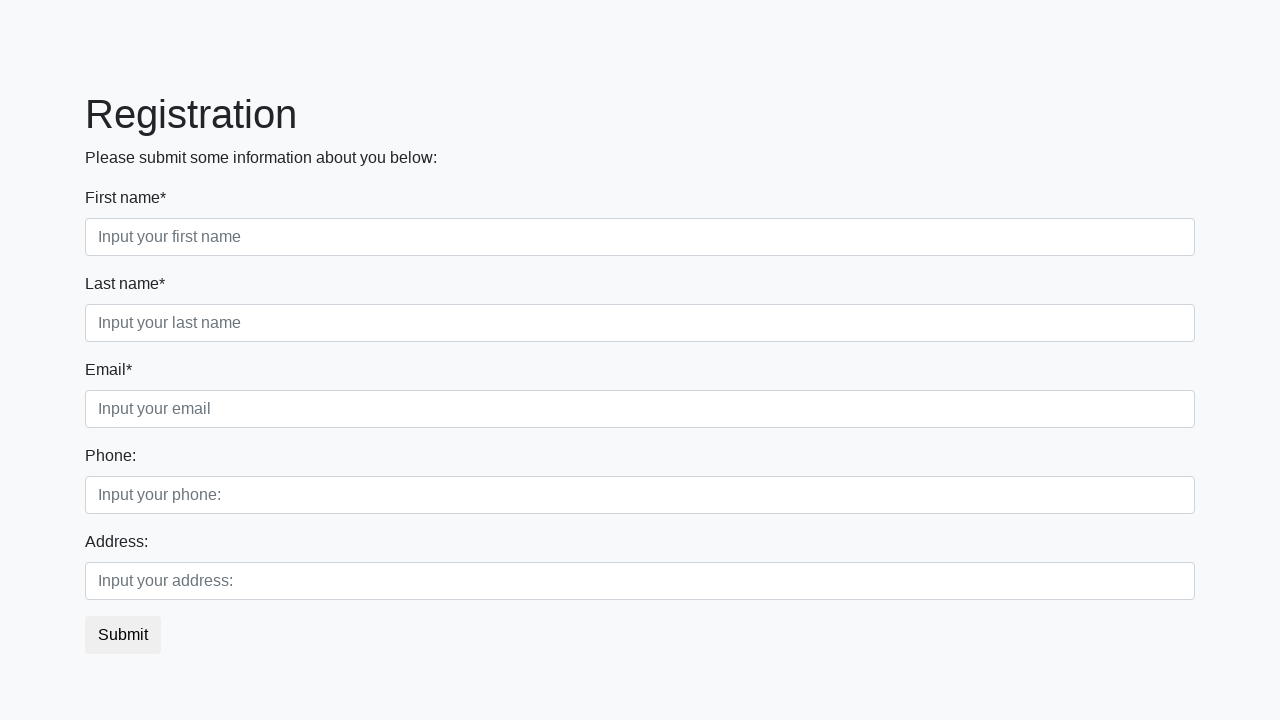

Found 3 required input fields
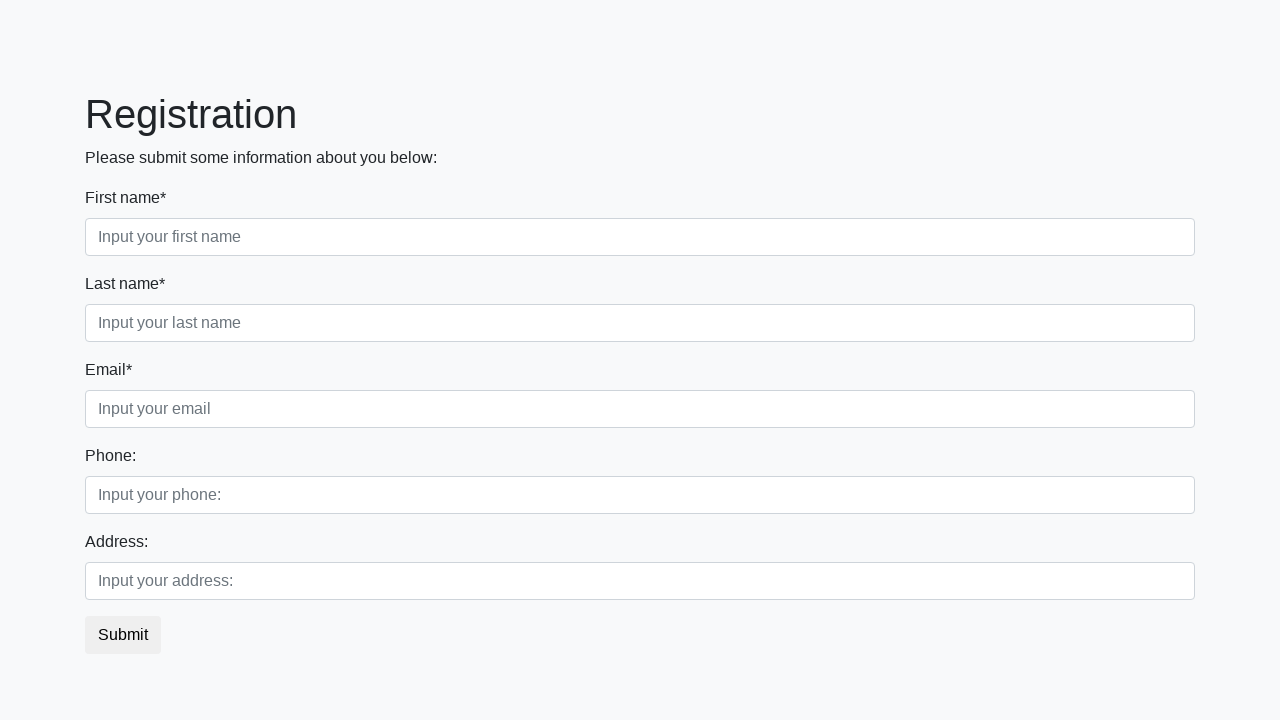

Filled required input field 1 with 'test' on input[required=''] >> nth=0
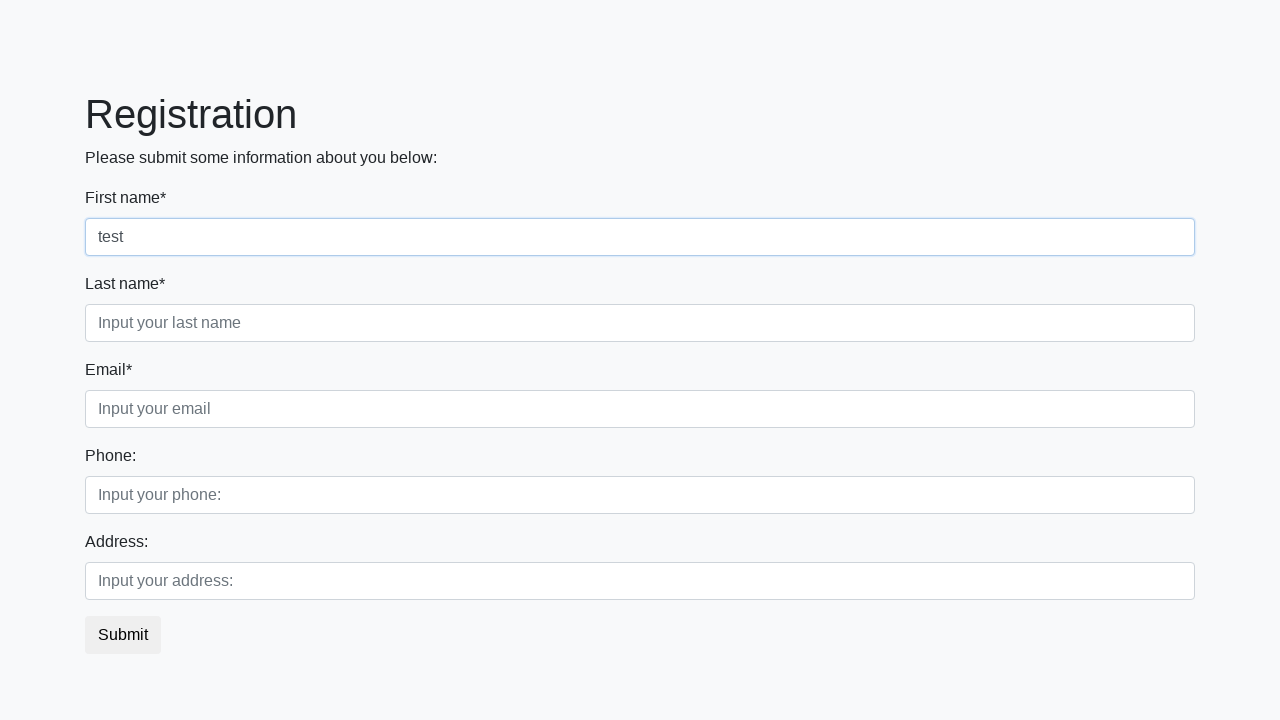

Filled required input field 2 with 'test' on input[required=''] >> nth=1
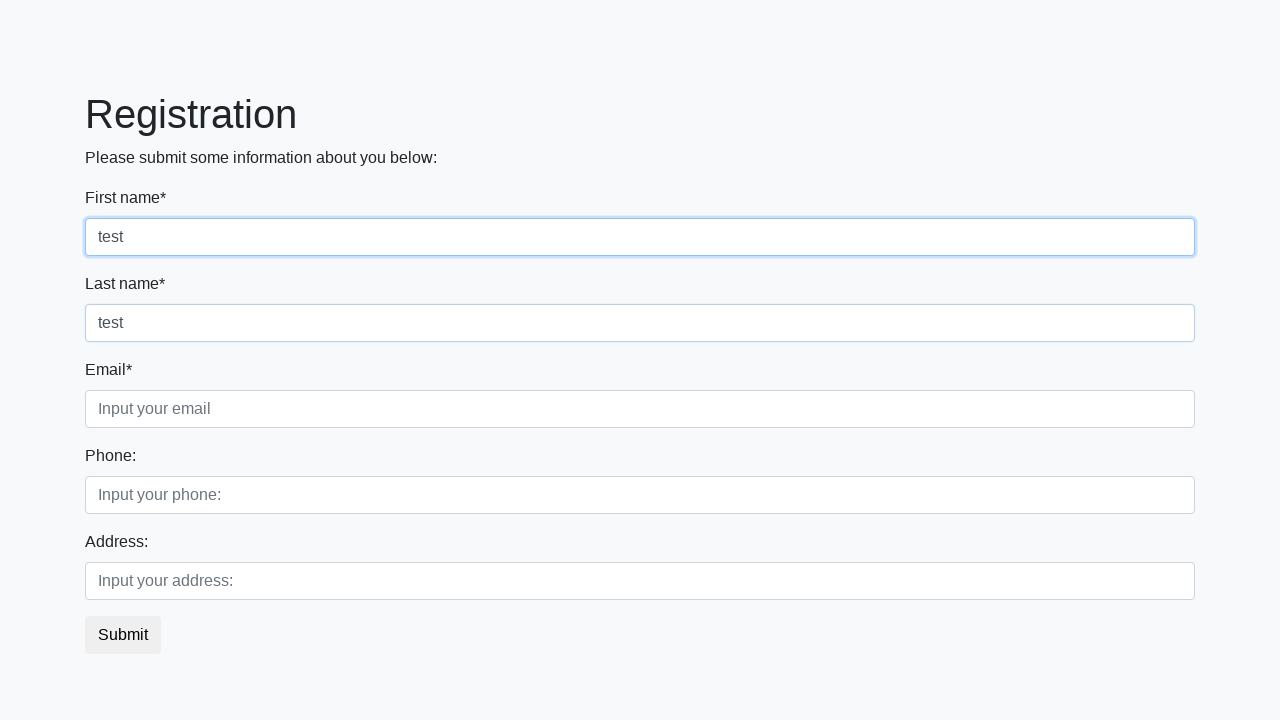

Filled required input field 3 with 'test' on input[required=''] >> nth=2
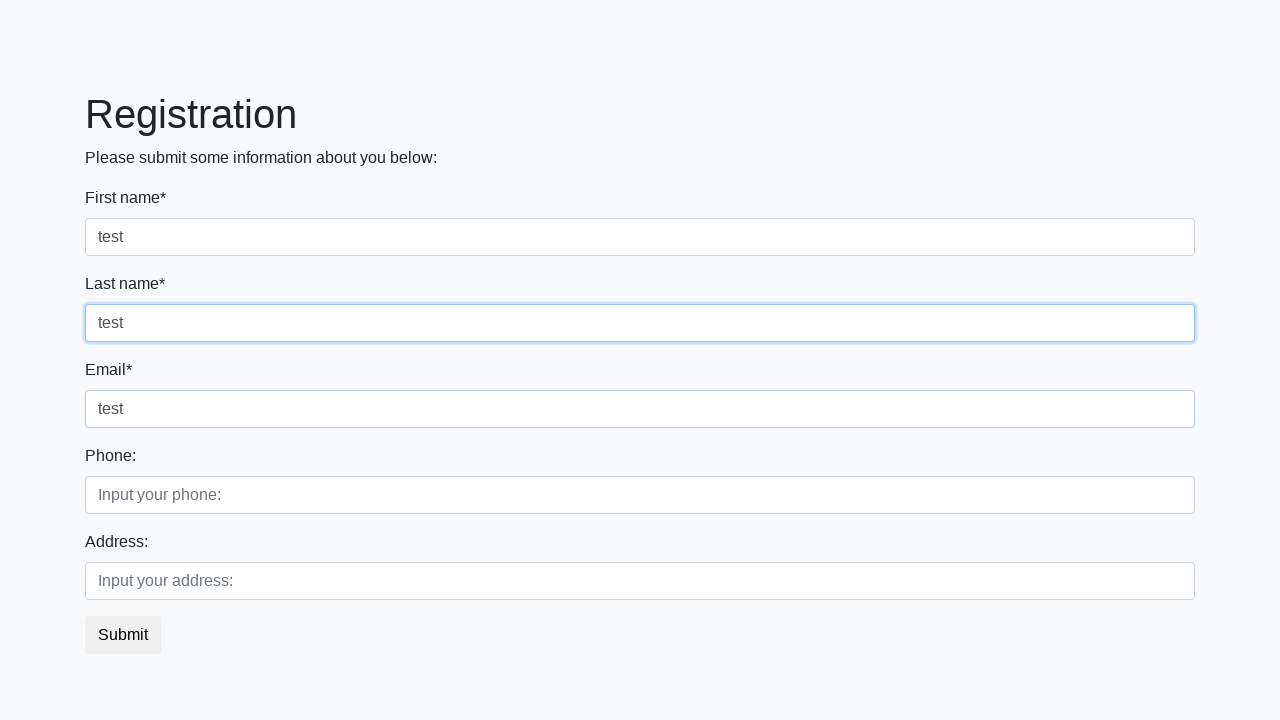

Clicked the submit button at (123, 635) on button.btn
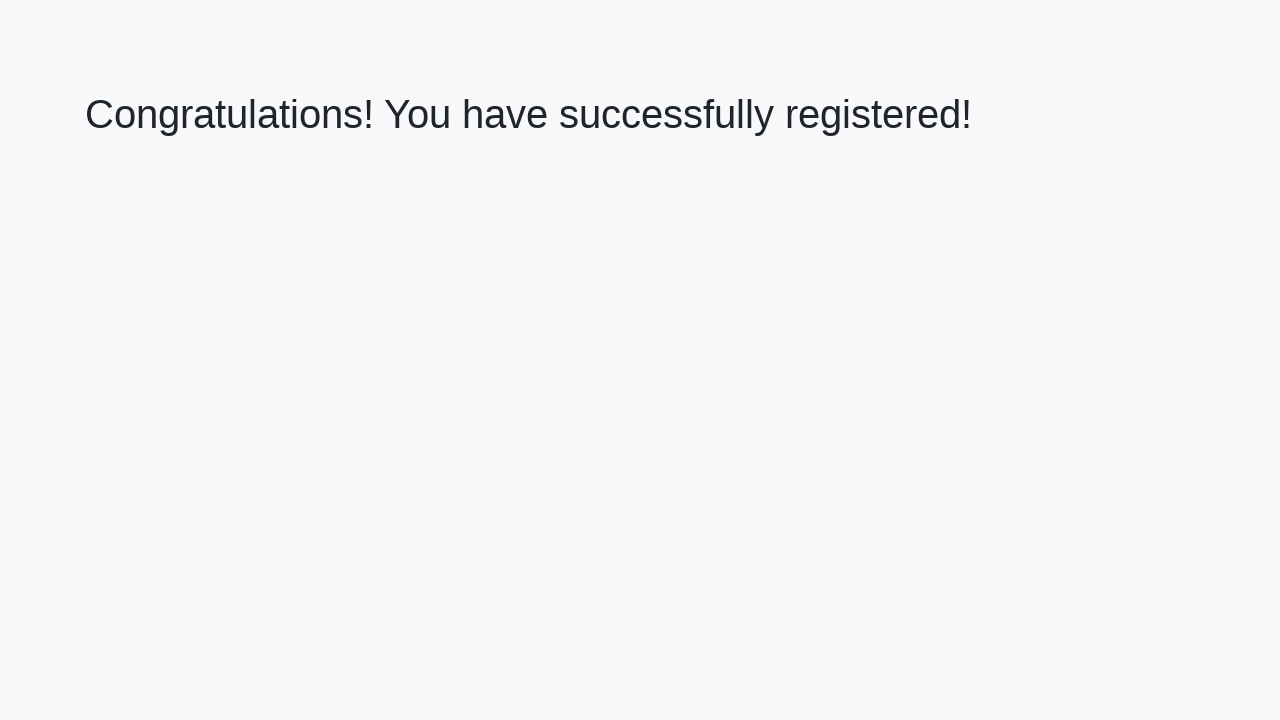

Success message heading loaded
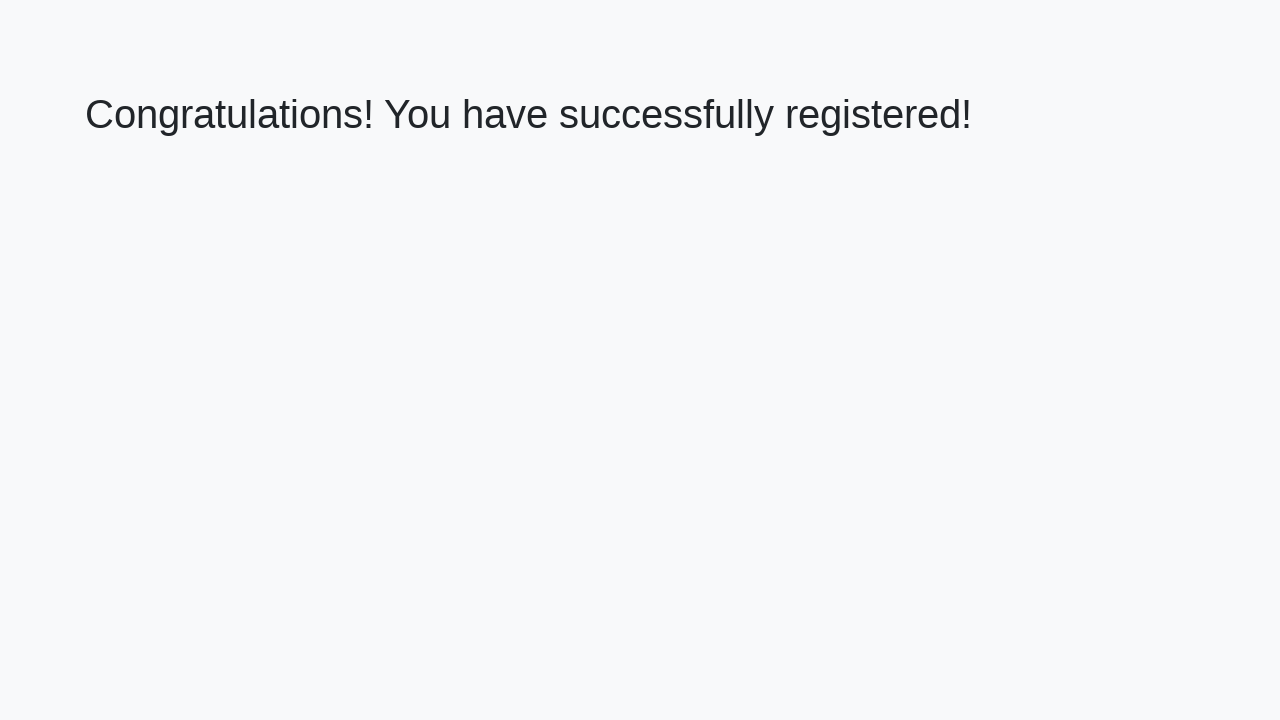

Retrieved success message: 'Congratulations! You have successfully registered!'
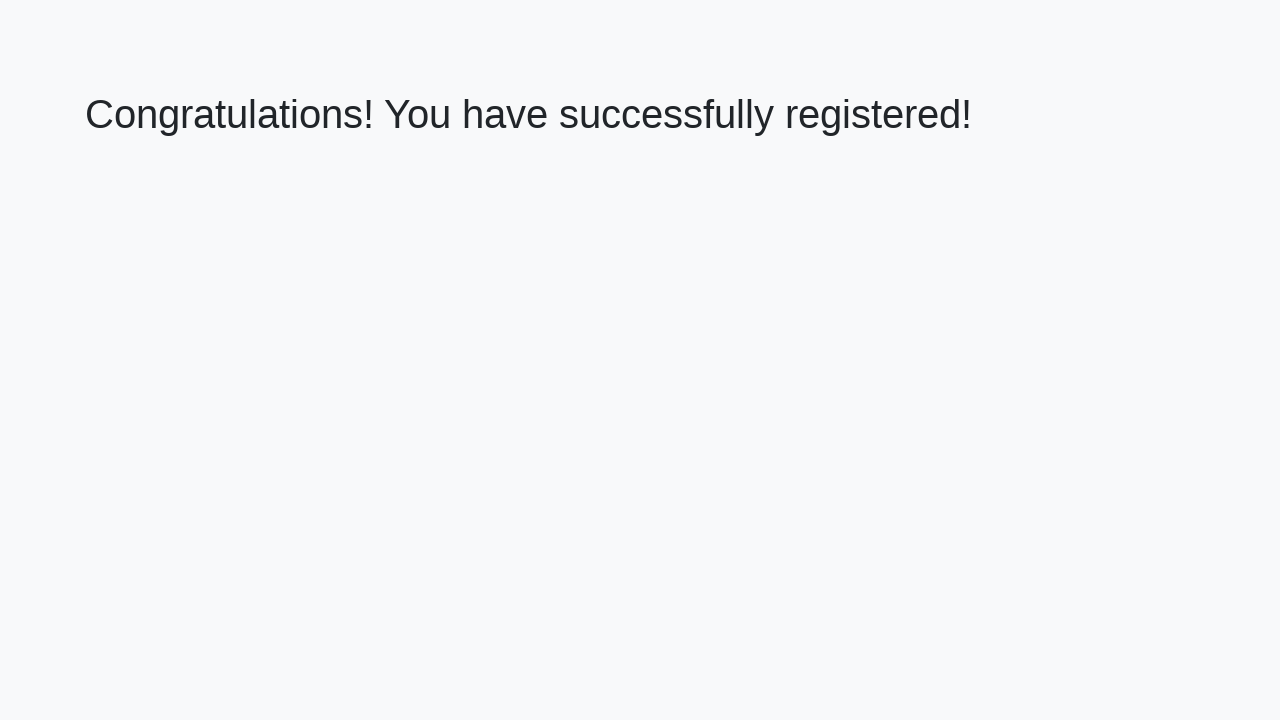

Verified success message matches expected text
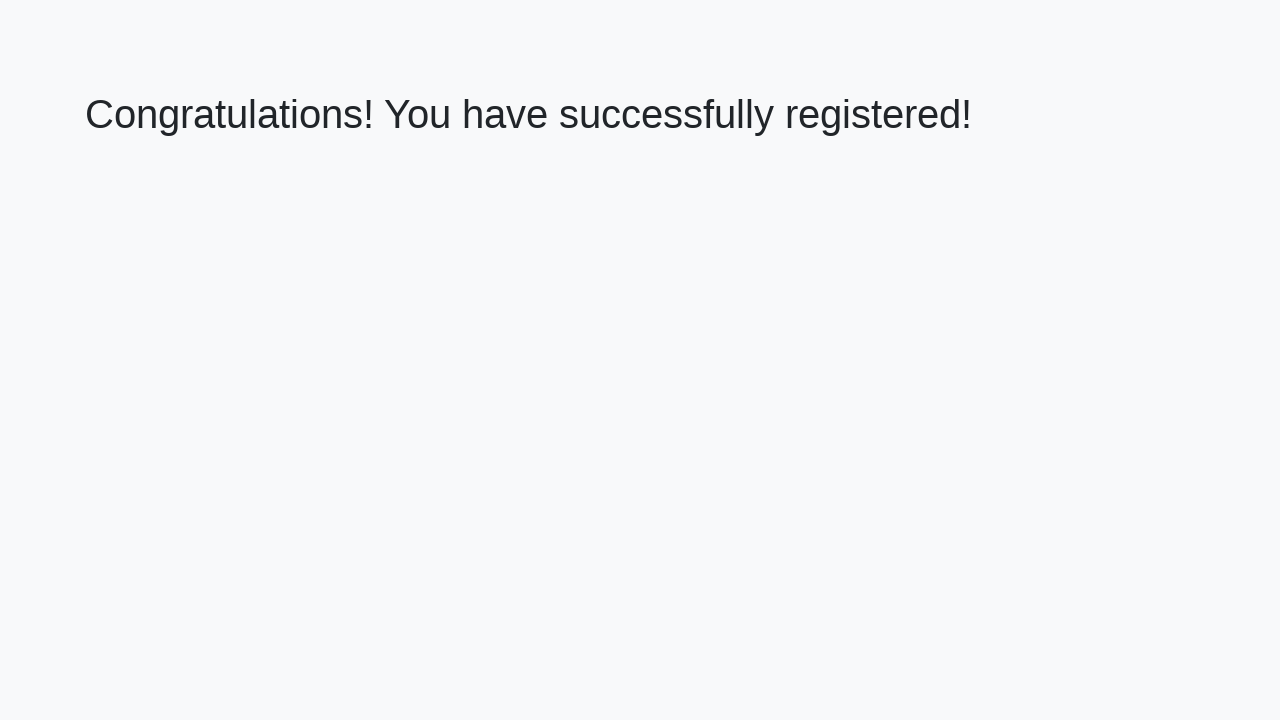

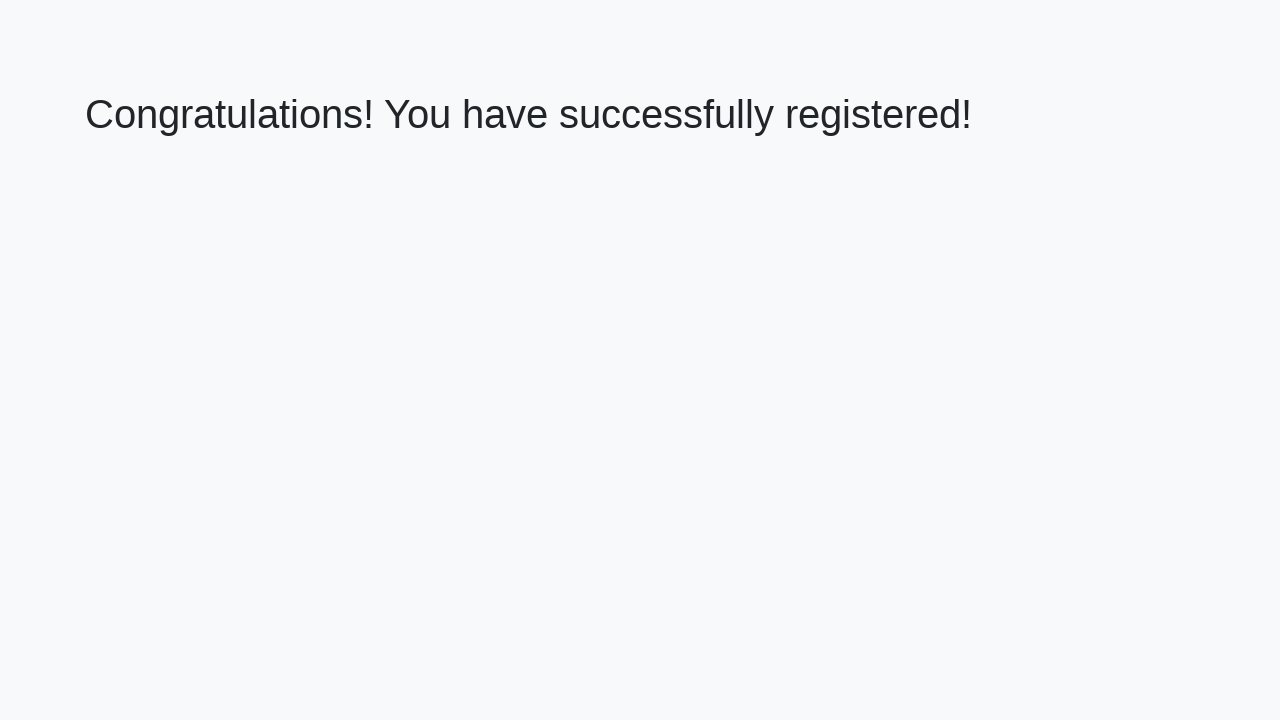